Tests browser window manipulation by resizing the window, repositioning it, and then maximizing it

Starting URL: https://chromedriver.chromium.org/downloads

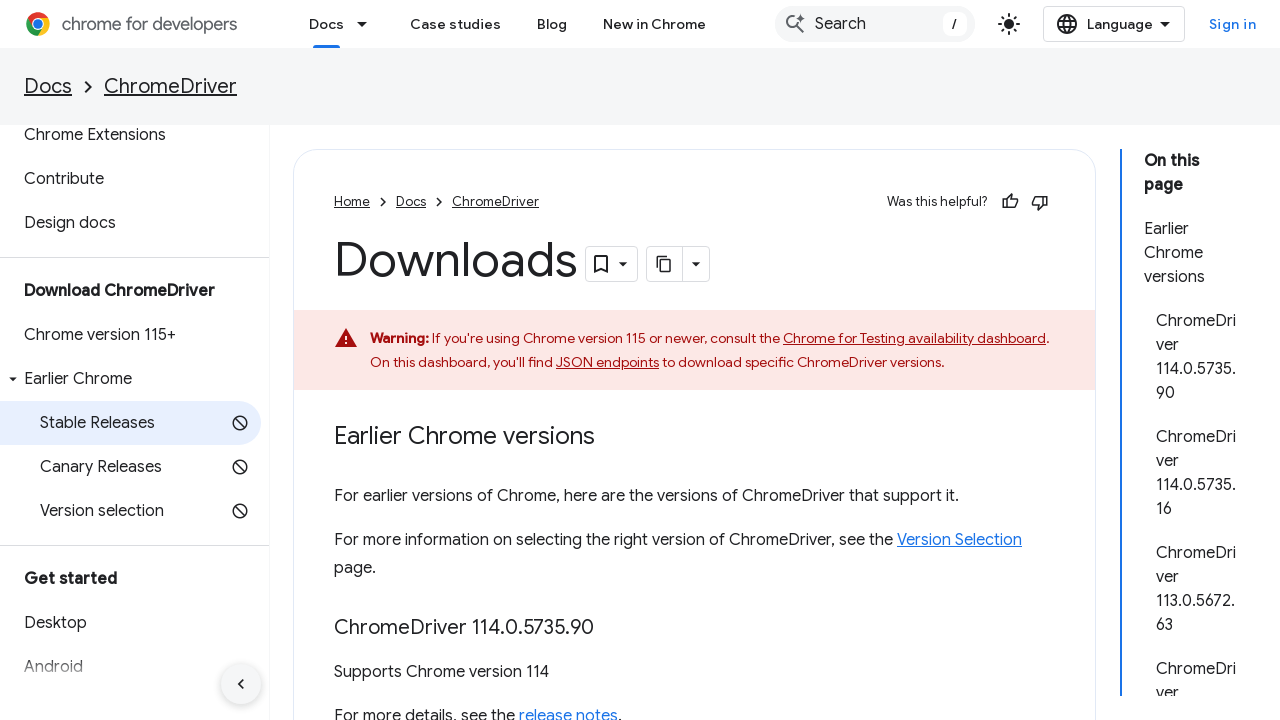

Resized browser window to 350x350 pixels
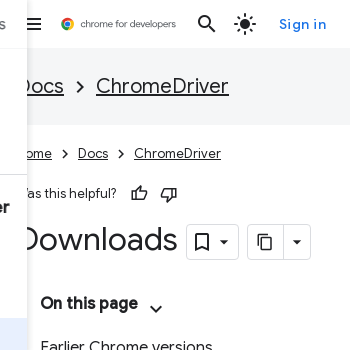

Maximized browser window to 1920x1080 pixels
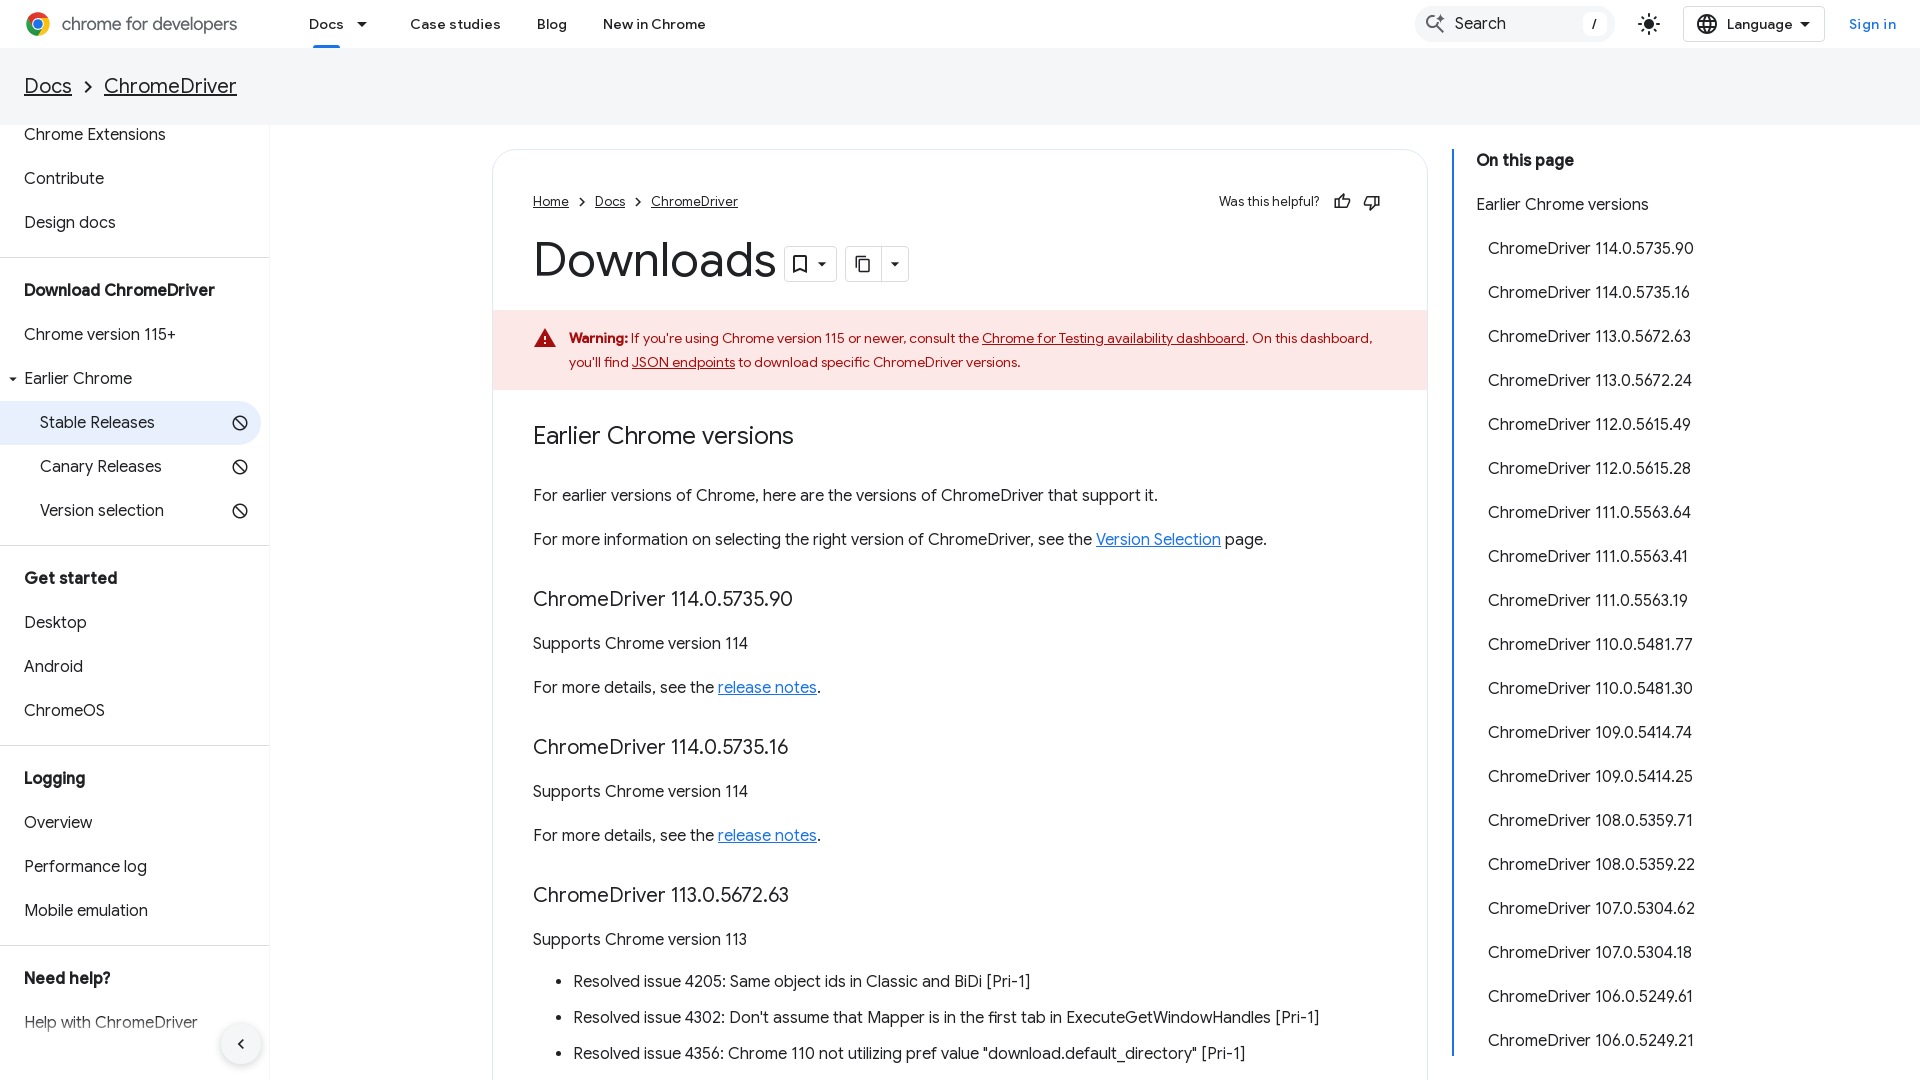

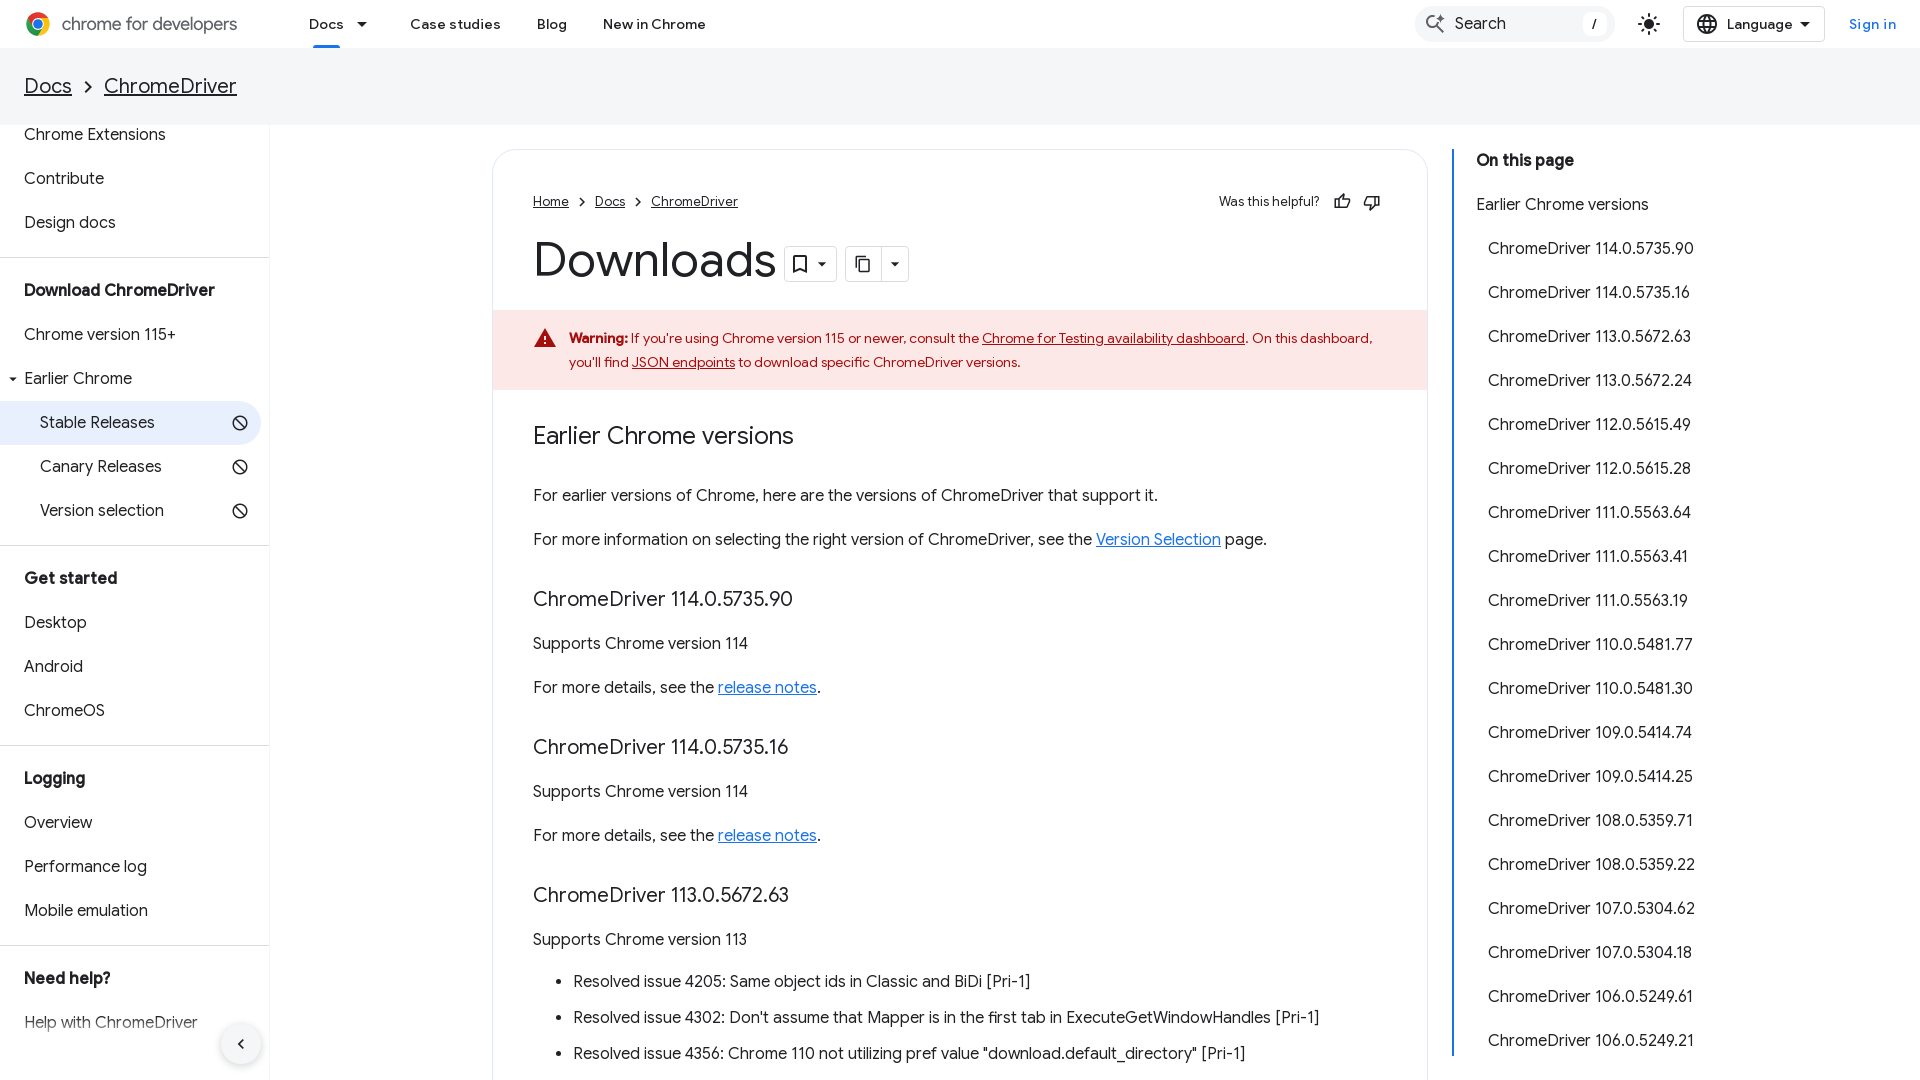